Tests auto-dismissal of alerts by clicking a Show button that triggers an alert popup

Starting URL: https://www.leafground.com/alert.xhtml

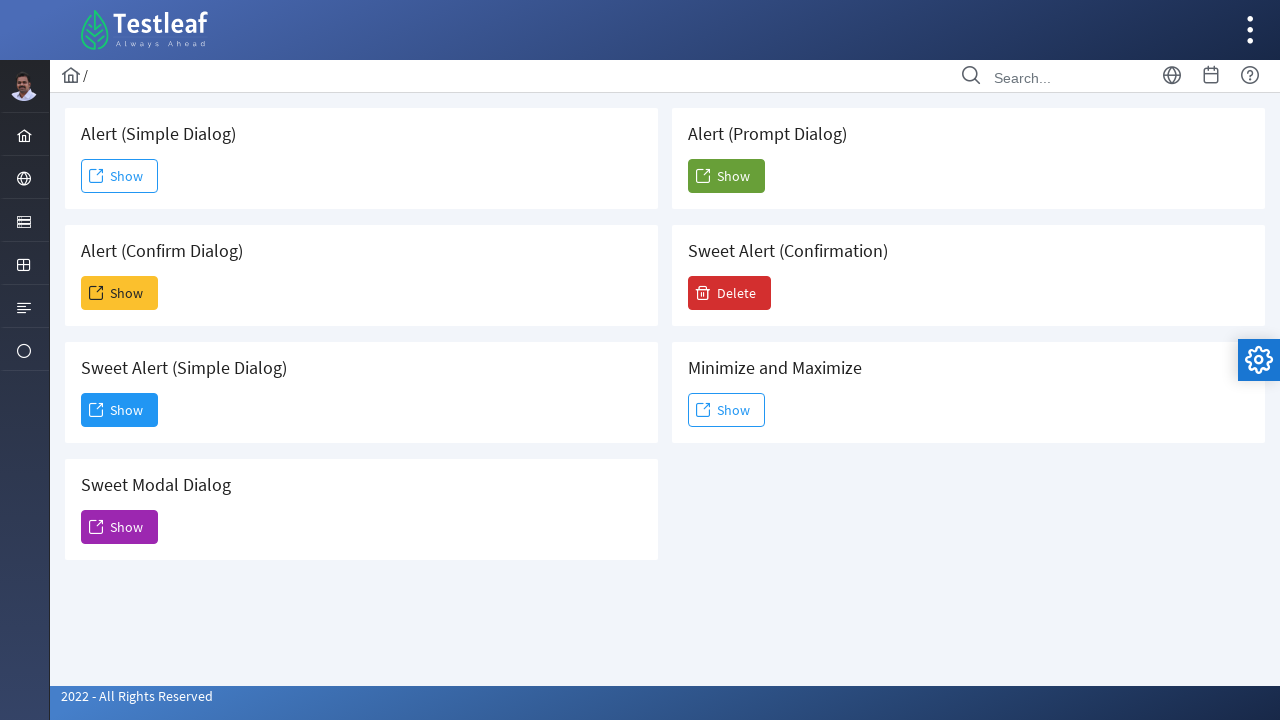

Clicked the second Show button to trigger alert at (120, 293) on xpath=//span[text()='Show'] >> nth=1
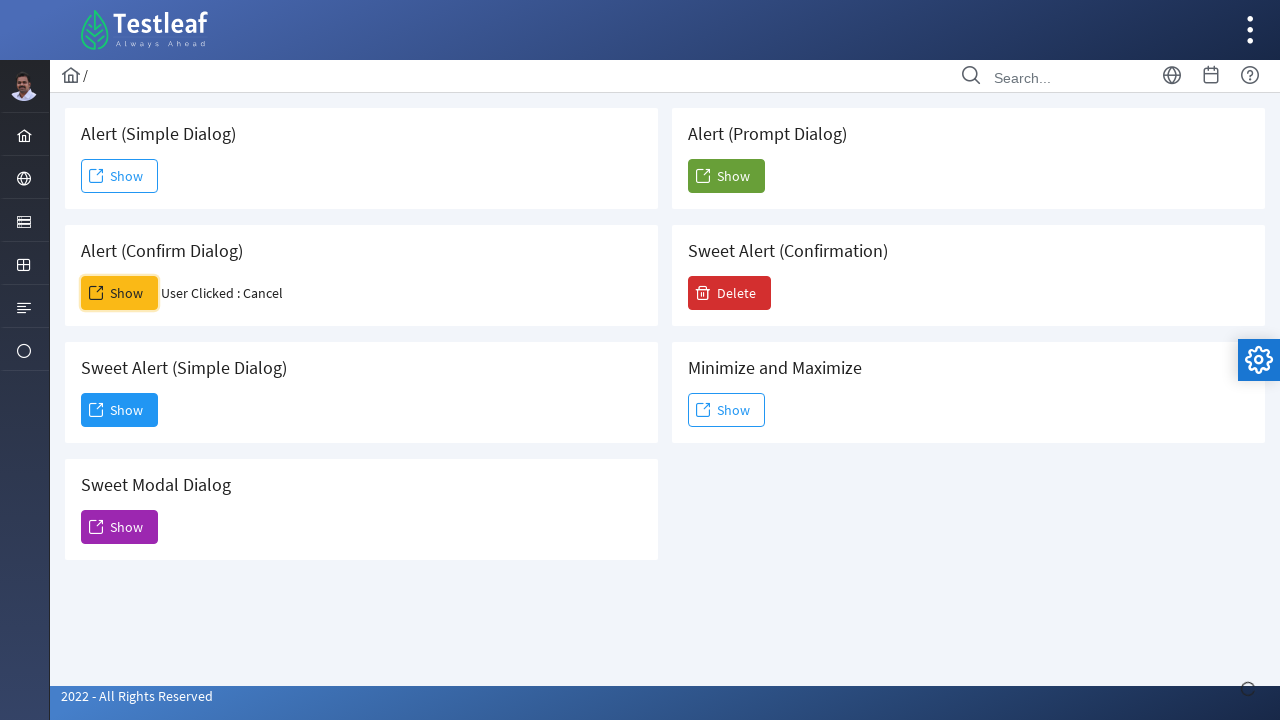

Waited 2 seconds for alert to be auto-dismissed
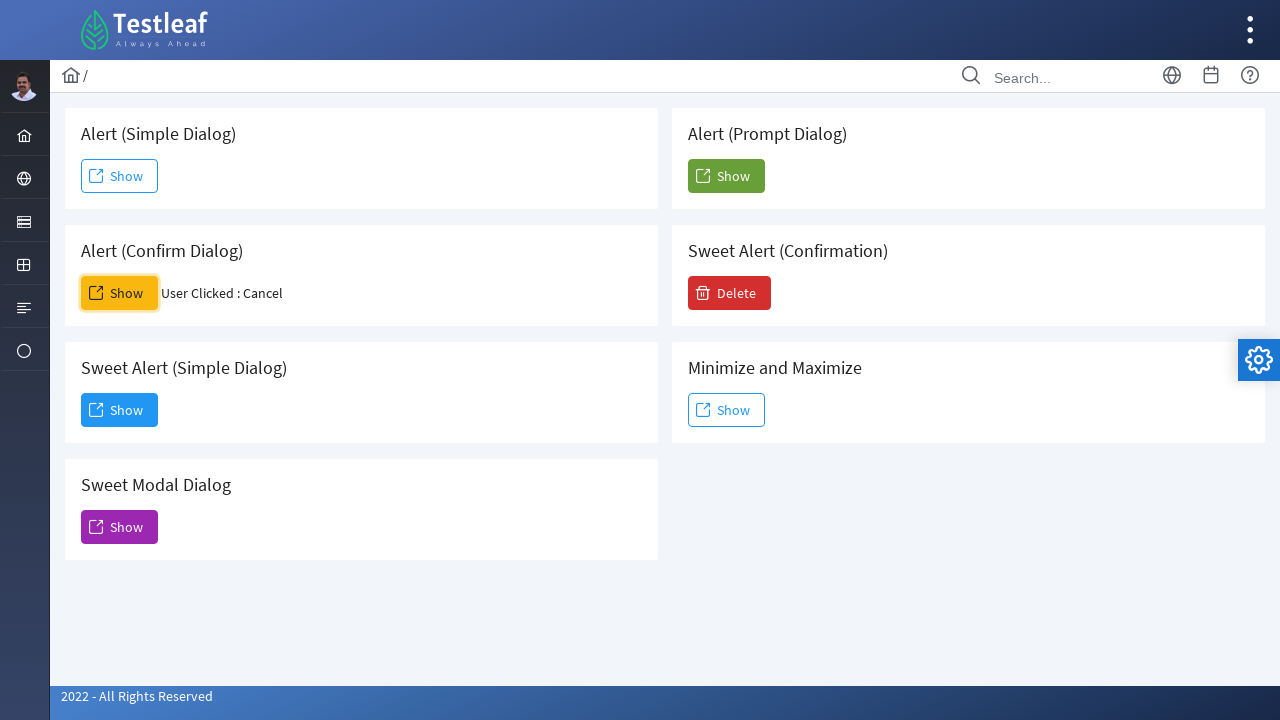

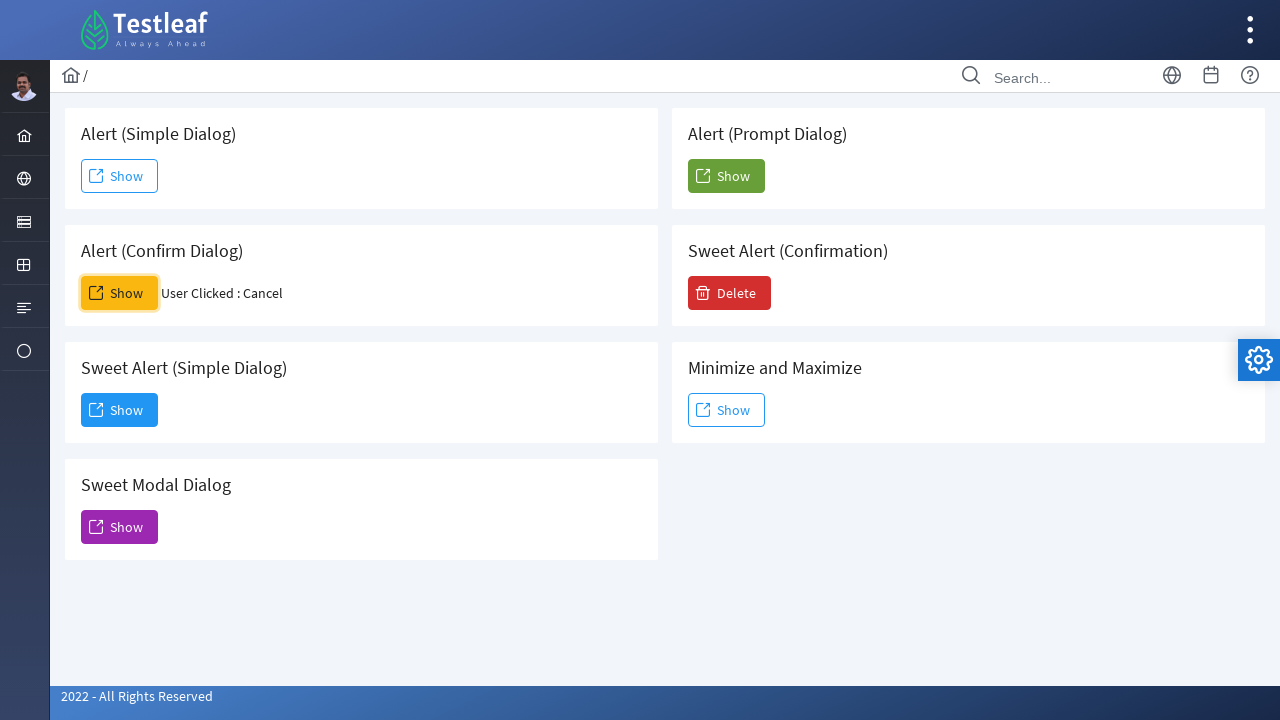